Navigates to an Angular practice form and fills in the name field with test data

Starting URL: https://rahulshettyacademy.com/angularpractice/

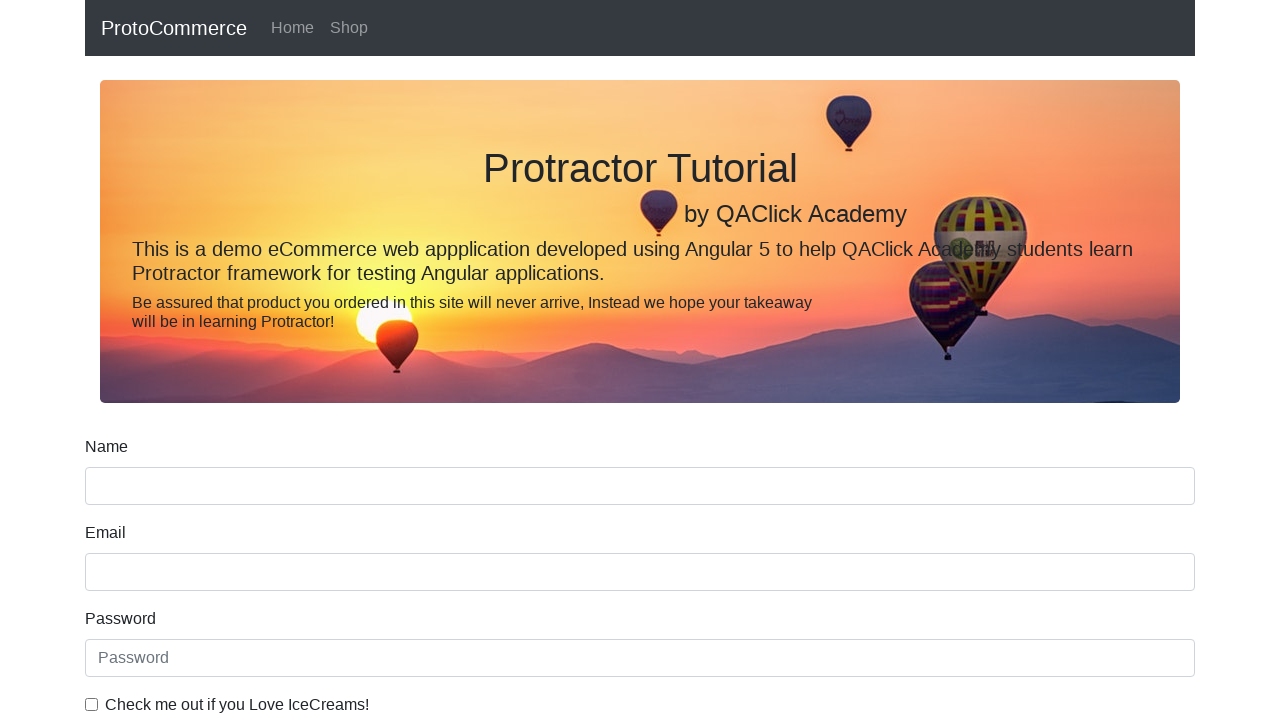

Navigated to Angular practice form
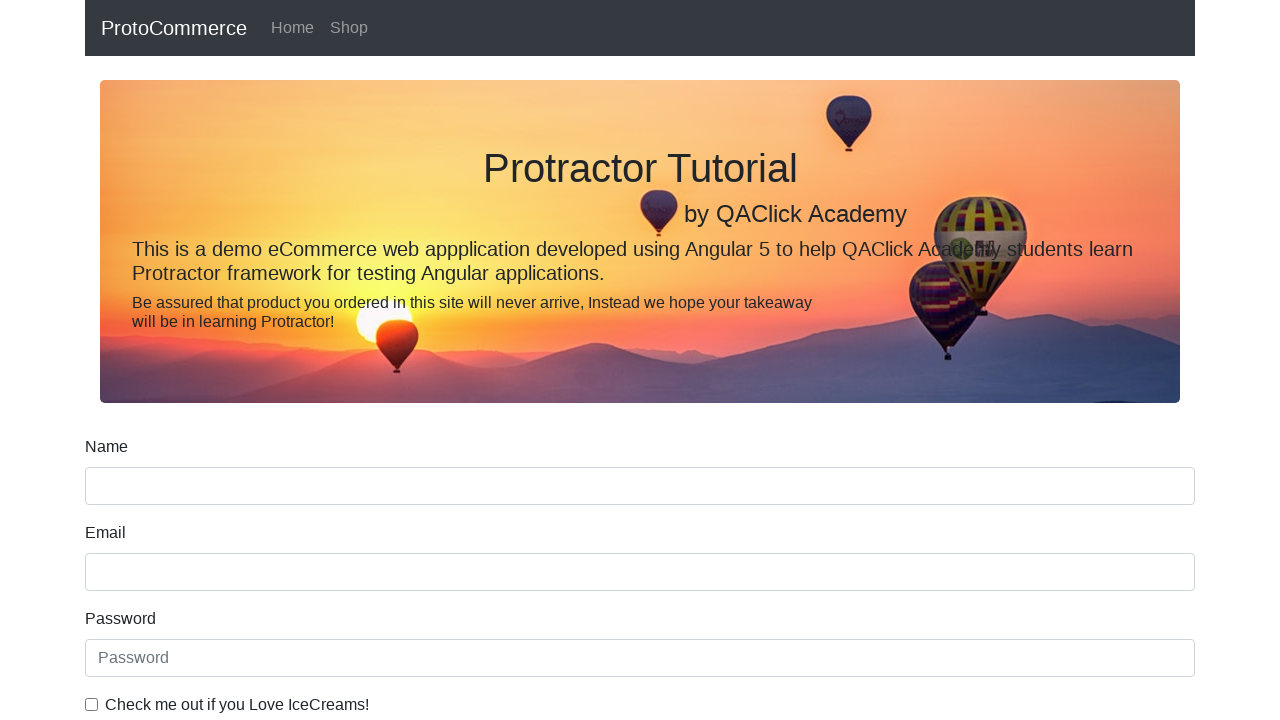

Filled name field with 'firstCourse' on input[name='name']
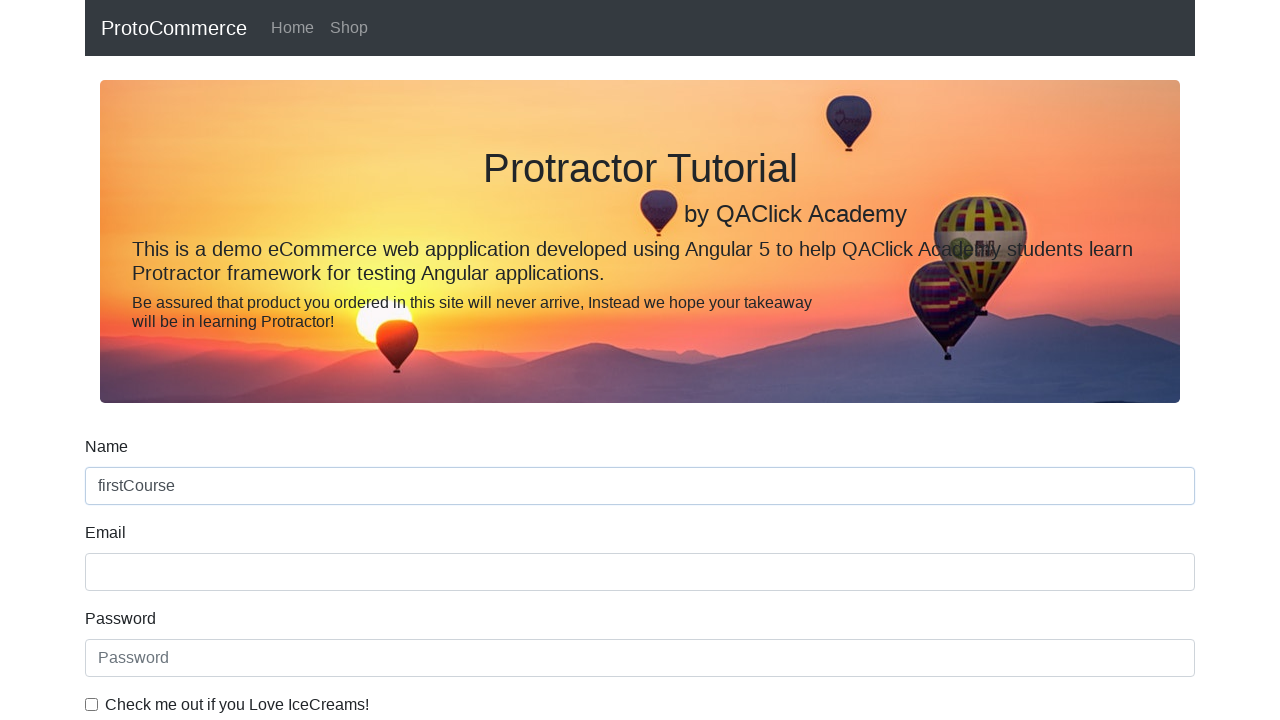

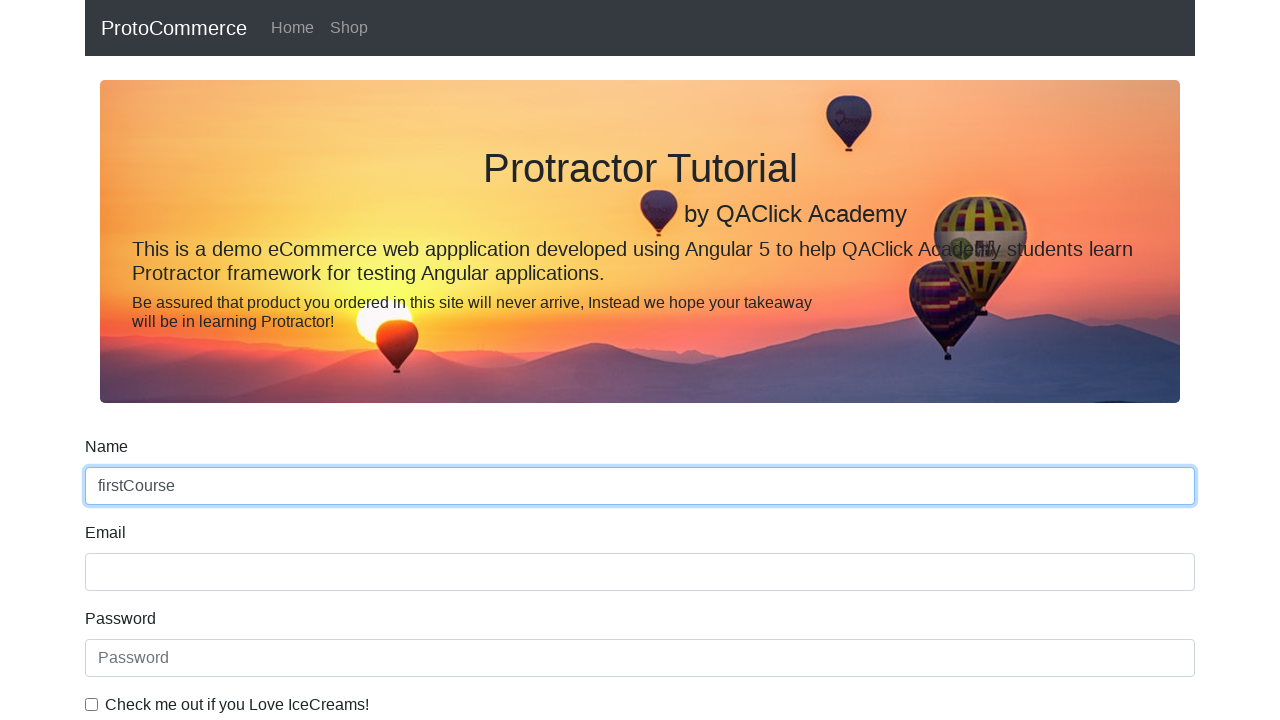